Tests prompt alert by triggering it, entering text, and accepting the dialog

Starting URL: https://demoqa.com/alerts

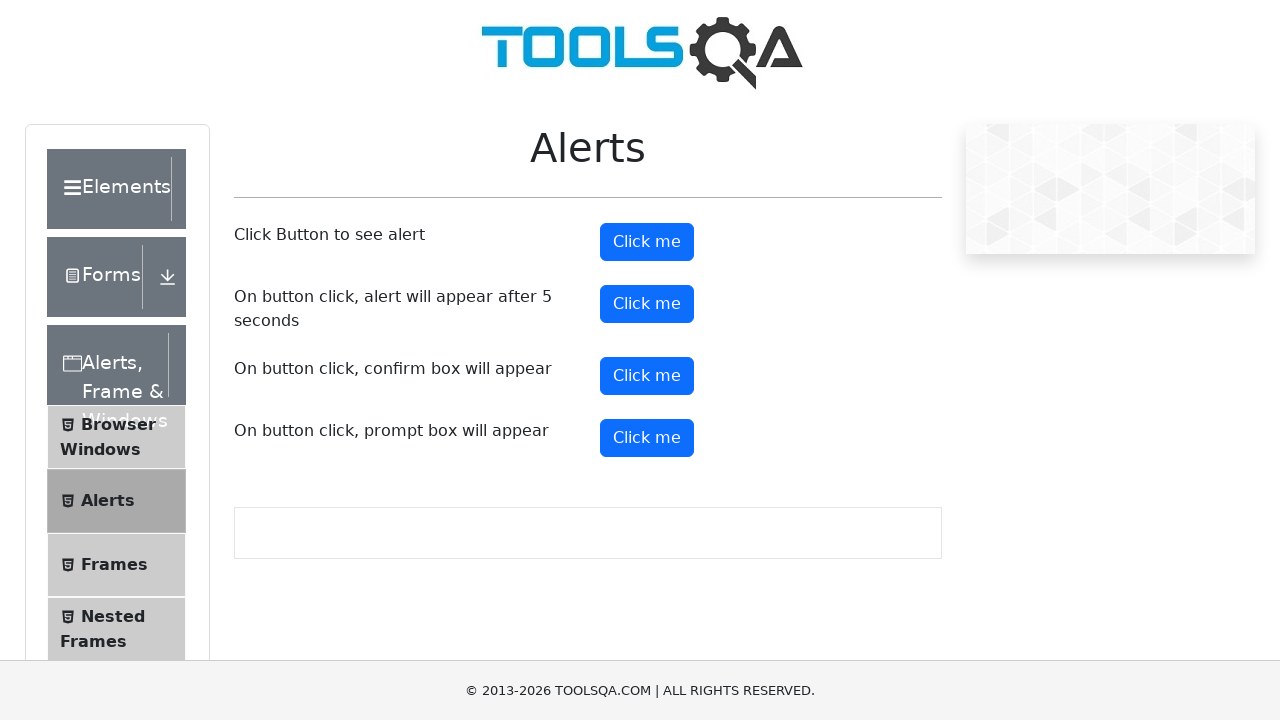

Set up dialog handler to accept prompt with 'Hello World'
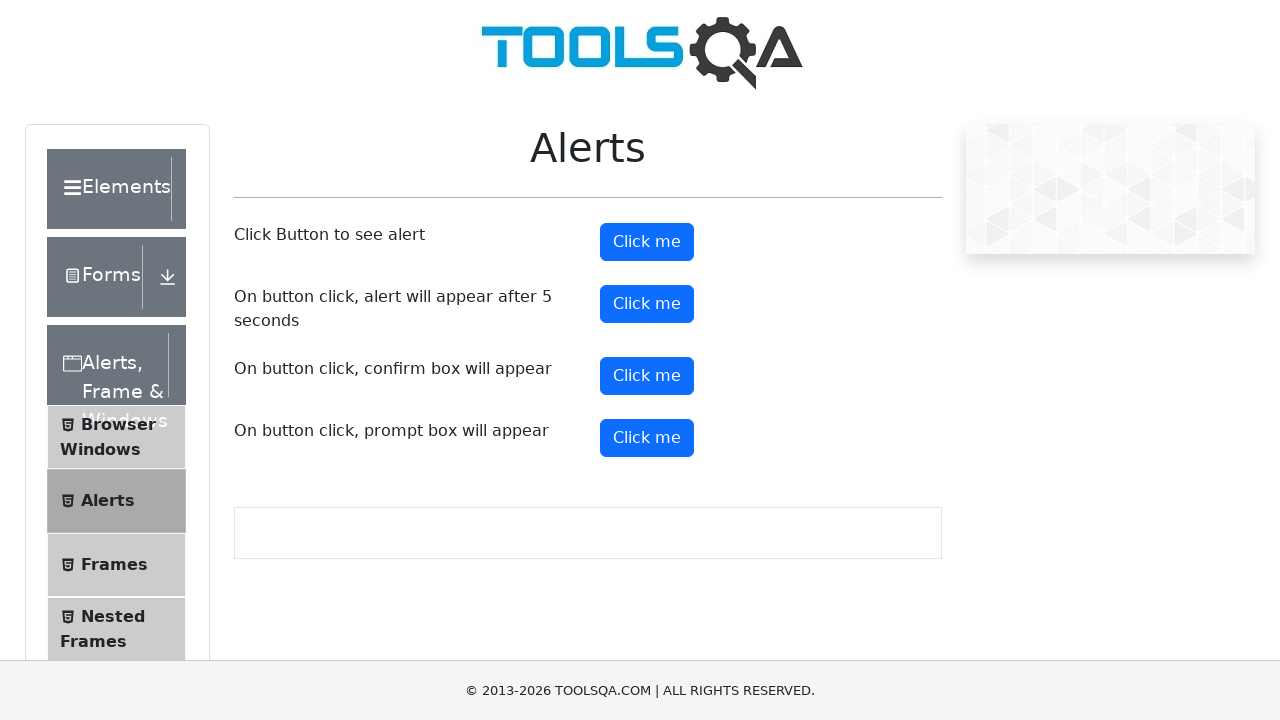

Clicked prompt button to trigger alert dialog at (647, 438) on #promtButton
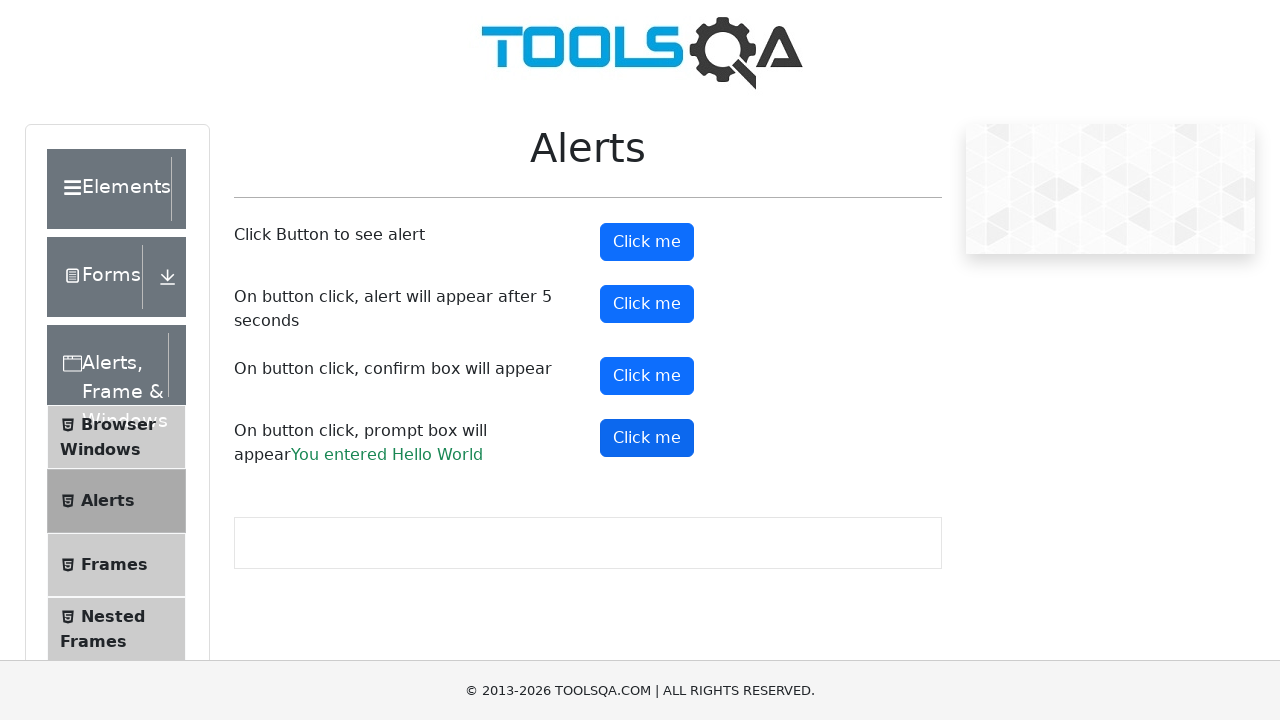

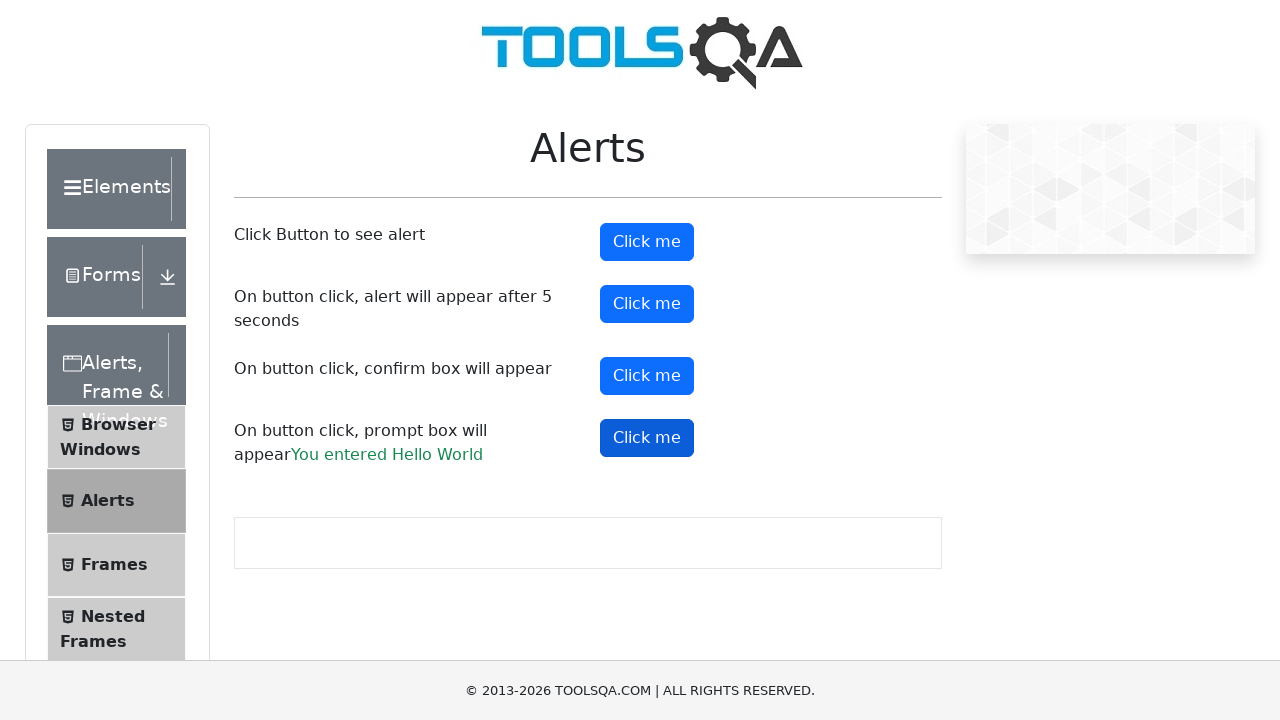